Tests un-marking items as complete by unchecking their checkboxes

Starting URL: https://demo.playwright.dev/todomvc

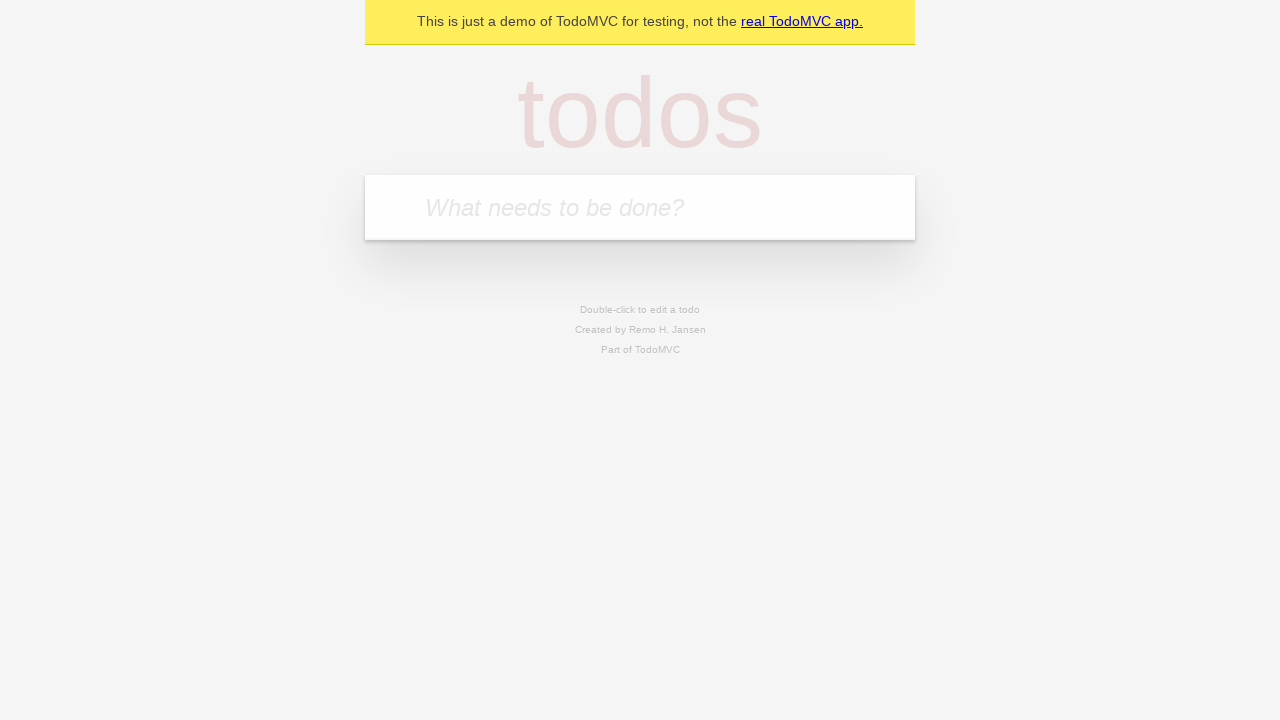

Filled input field with 'buy some cheese' on internal:attr=[placeholder="What needs to be done?"i]
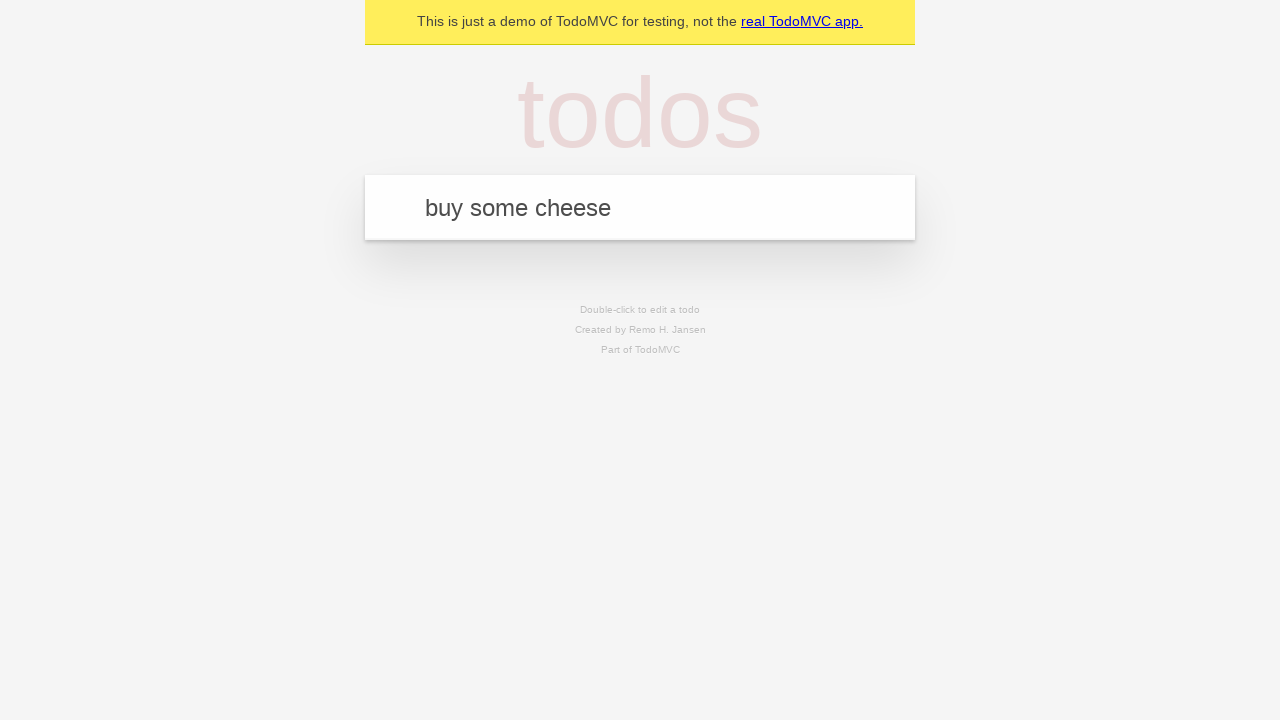

Pressed Enter to create first todo item on internal:attr=[placeholder="What needs to be done?"i]
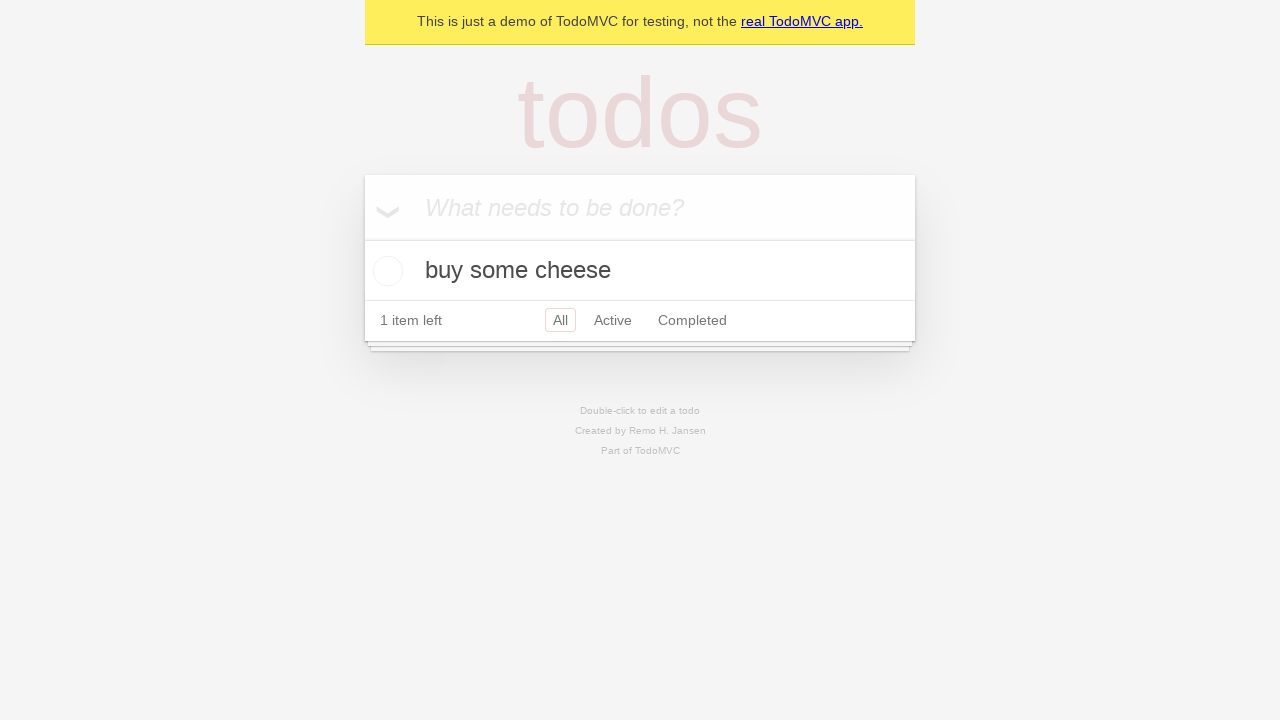

Filled input field with 'feed the cat' on internal:attr=[placeholder="What needs to be done?"i]
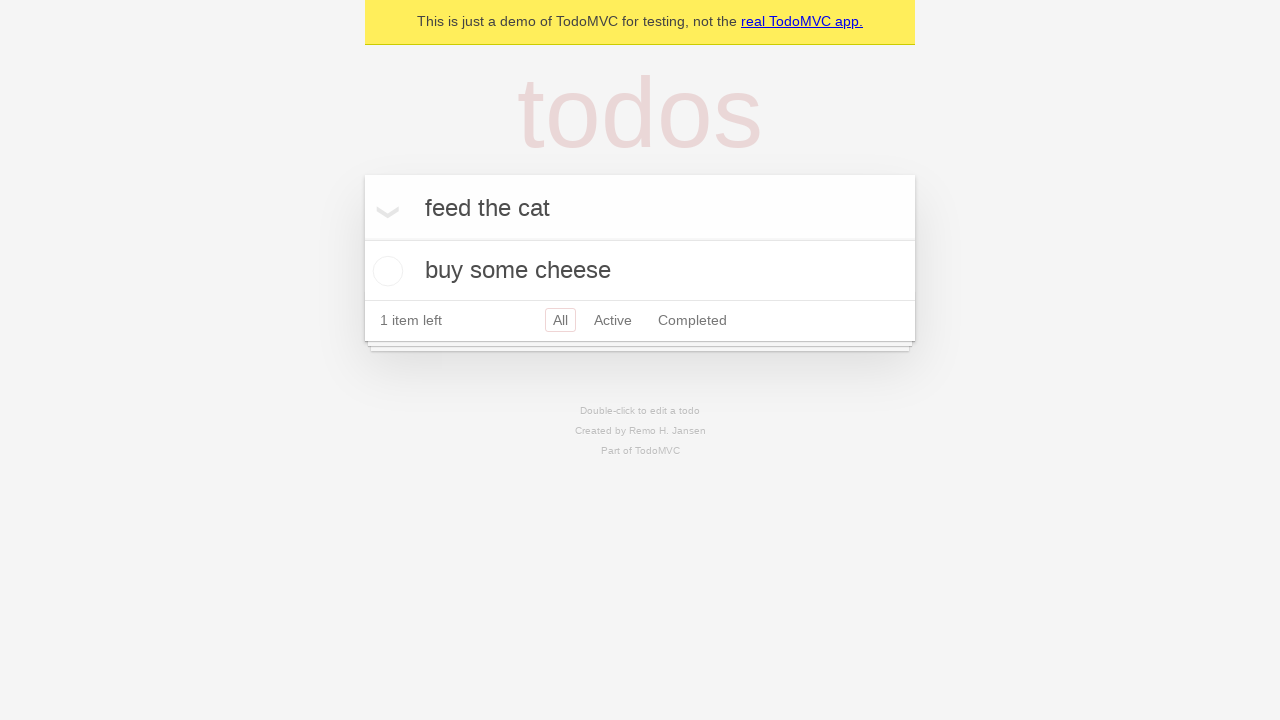

Pressed Enter to create second todo item on internal:attr=[placeholder="What needs to be done?"i]
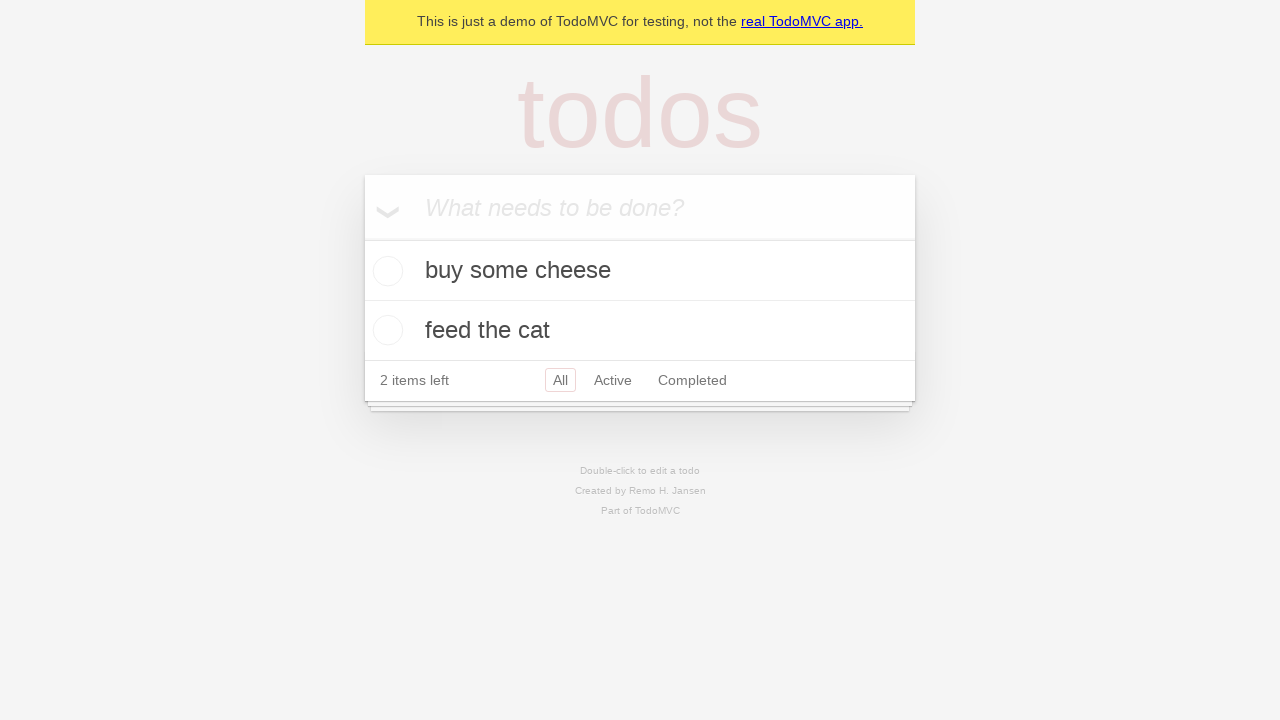

Checked checkbox for first todo item to mark it as complete at (385, 271) on internal:testid=[data-testid="todo-item"s] >> nth=0 >> internal:role=checkbox
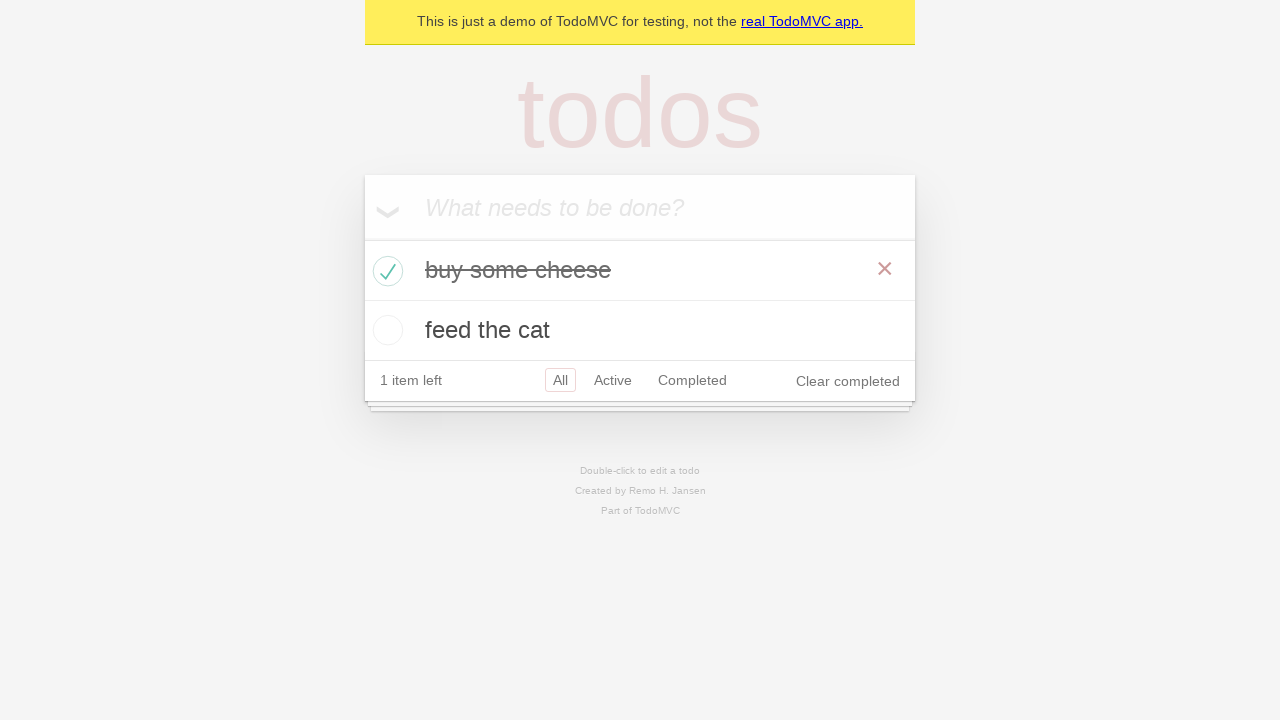

Unchecked checkbox for first todo item to mark it as incomplete at (385, 271) on internal:testid=[data-testid="todo-item"s] >> nth=0 >> internal:role=checkbox
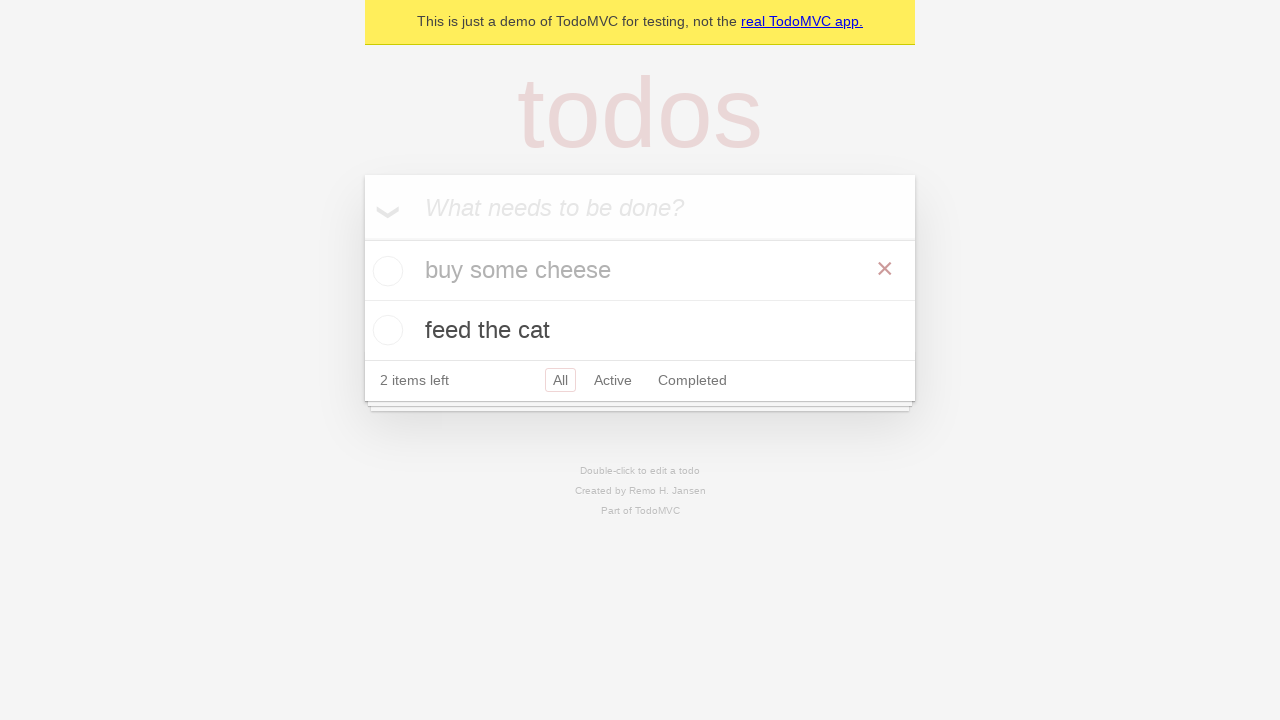

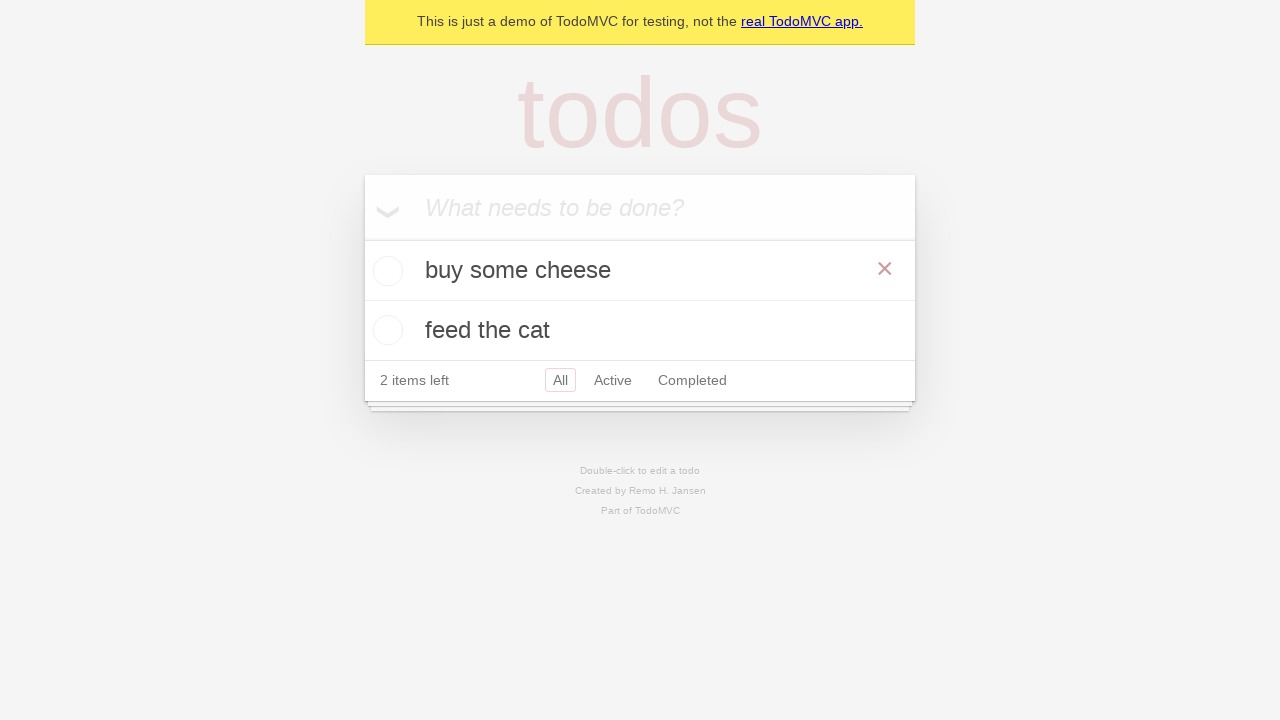